Tests scrolling functionality on a large page by scrolling down to a "CYDEO" link and then scrolling back up to a "Home" link using JavaScript scroll methods.

Starting URL: https://practice.cydeo.com/large

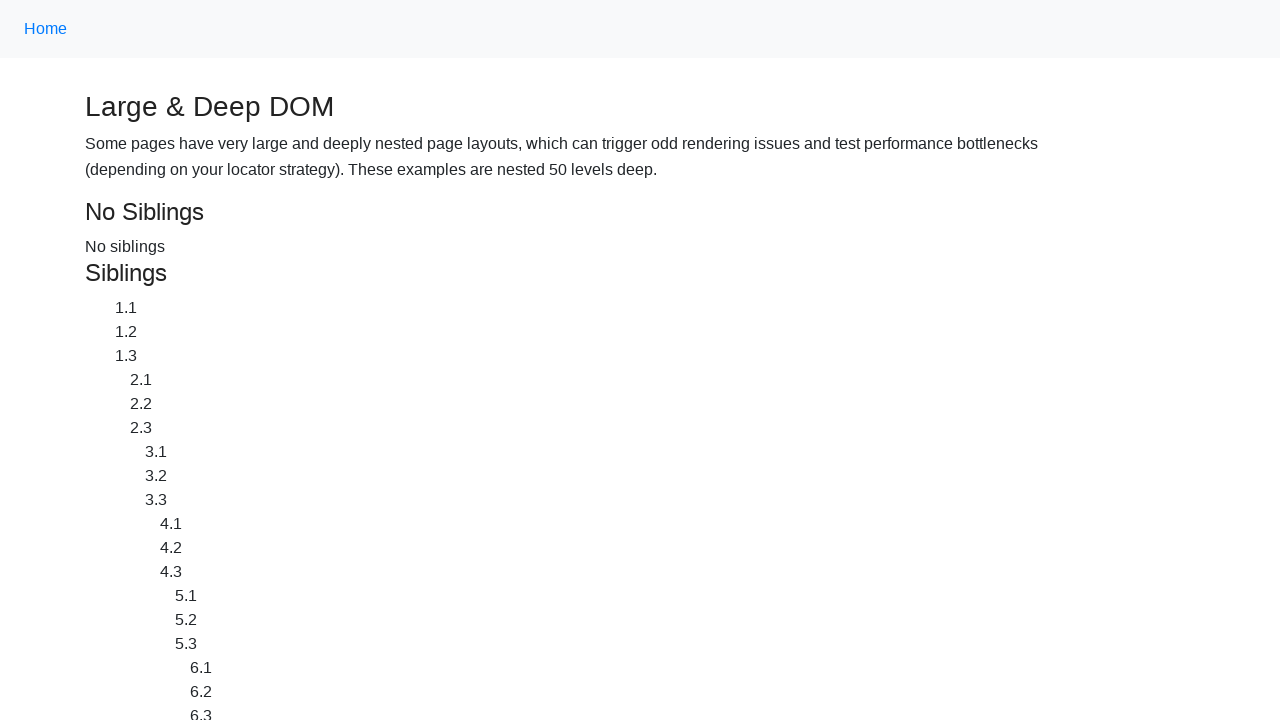

Located CYDEO link at bottom of page
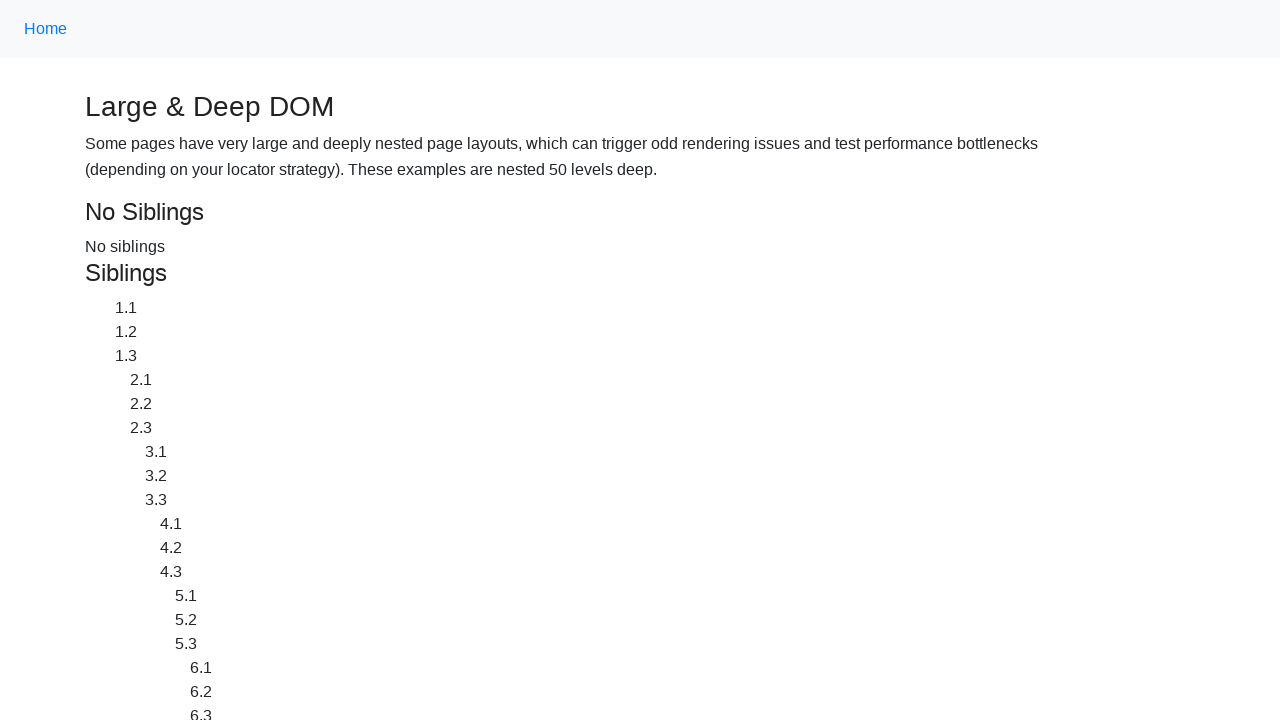

Located Home link at top of page
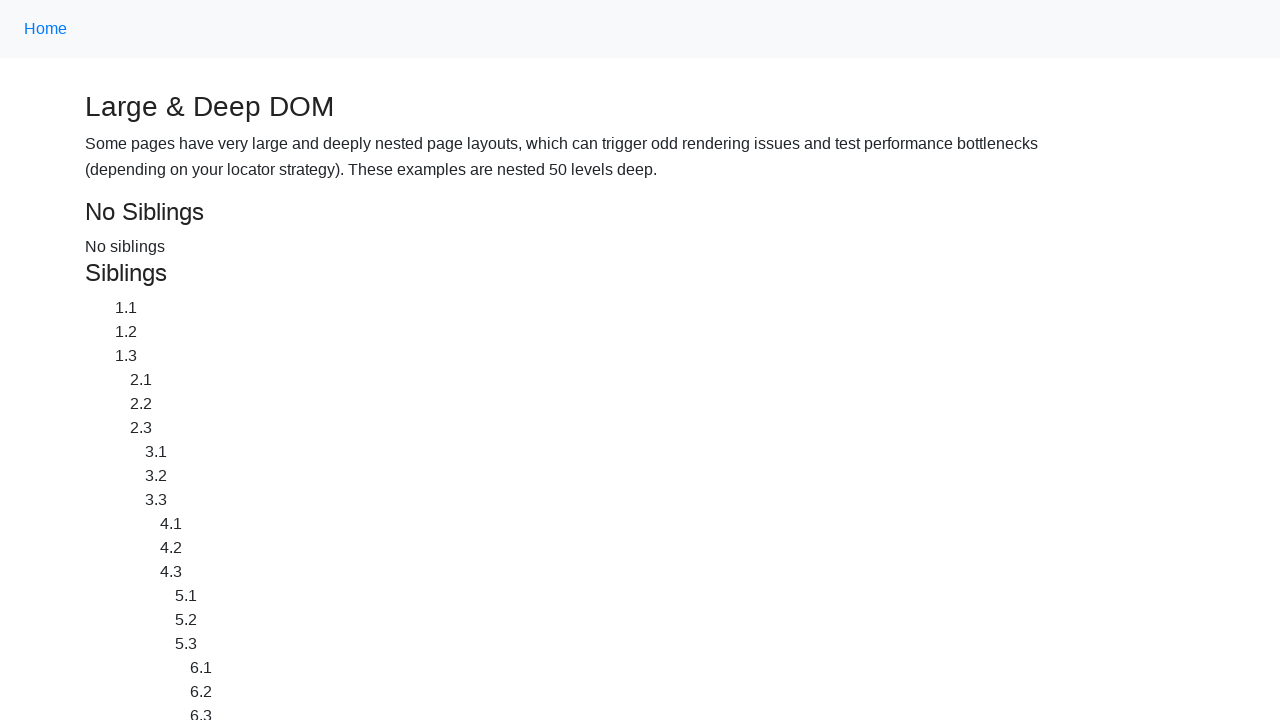

Scrolled down to CYDEO link using scroll_into_view_if_needed()
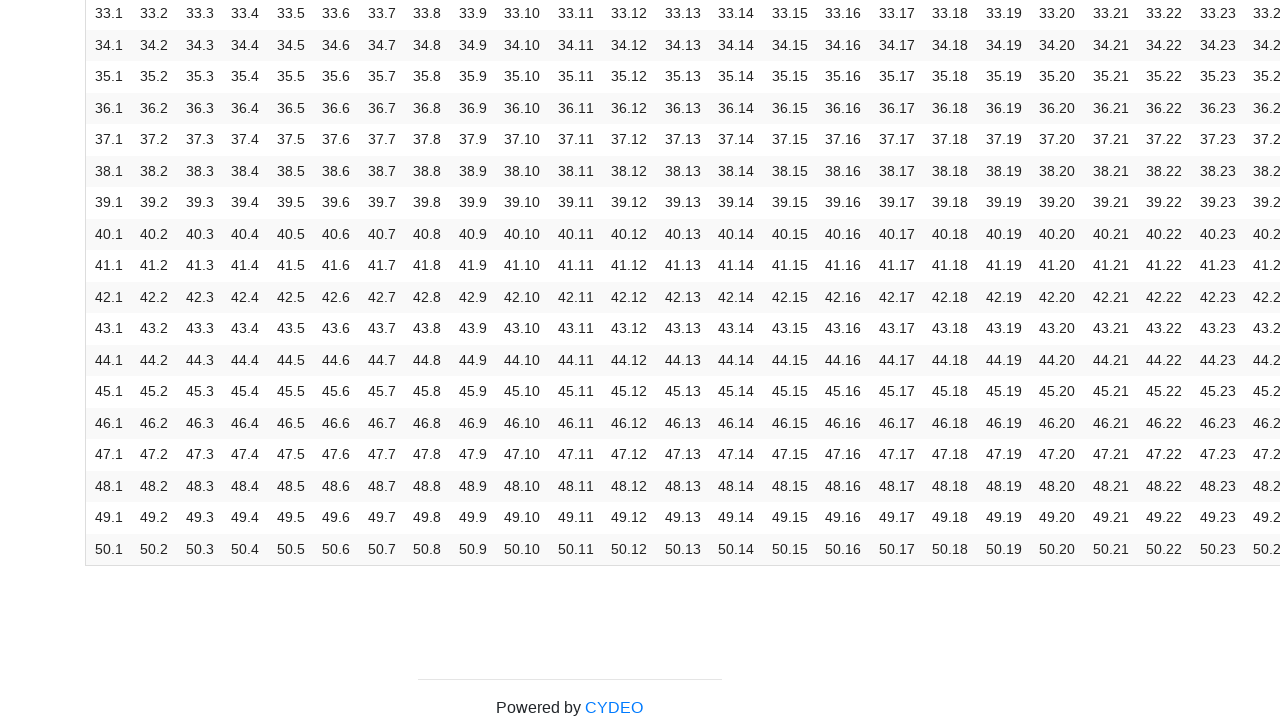

Scrolled up to Home link using scroll_into_view_if_needed()
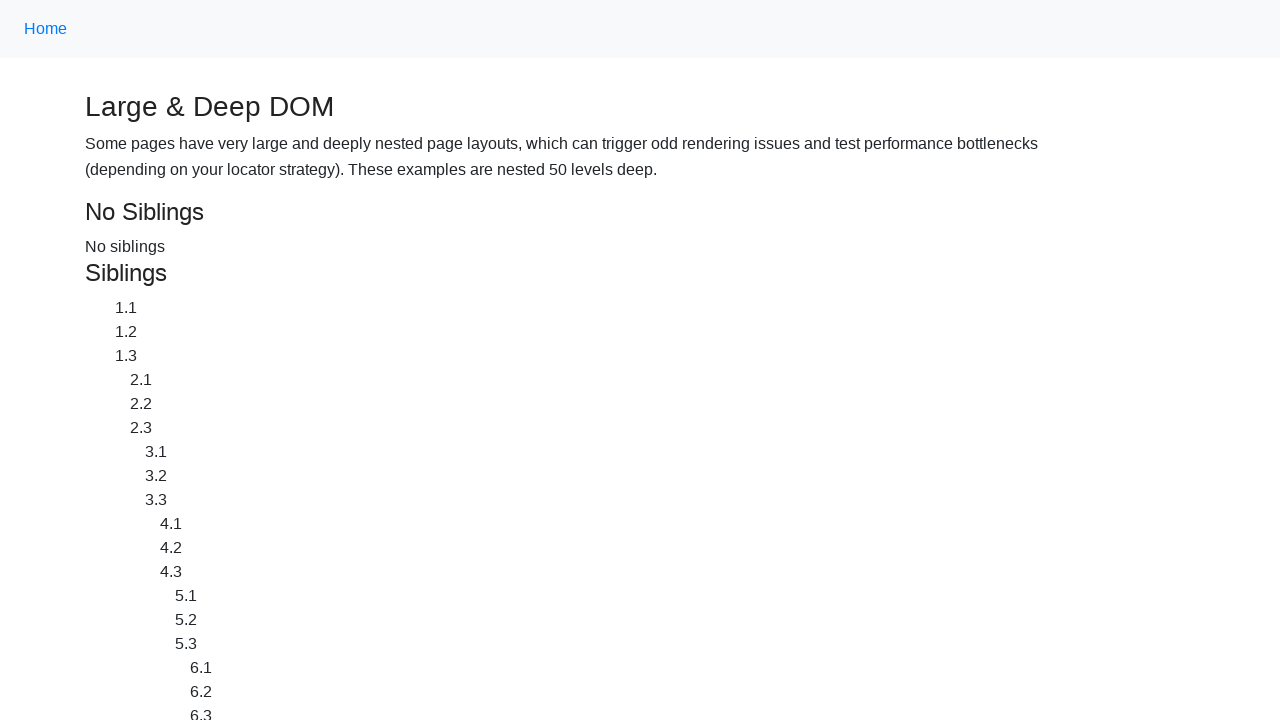

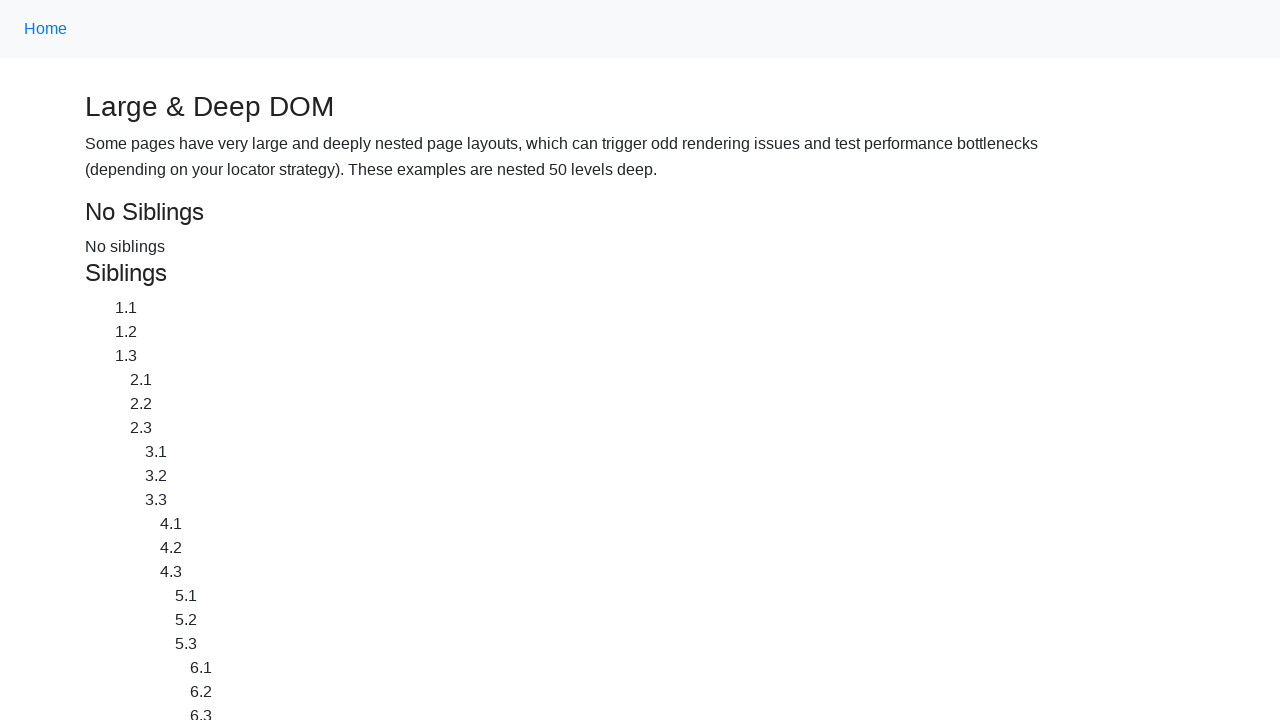